Navigates to a hotel registration page and clicks on a link element

Starting URL: https://adactinhotelapp.com/Register.php

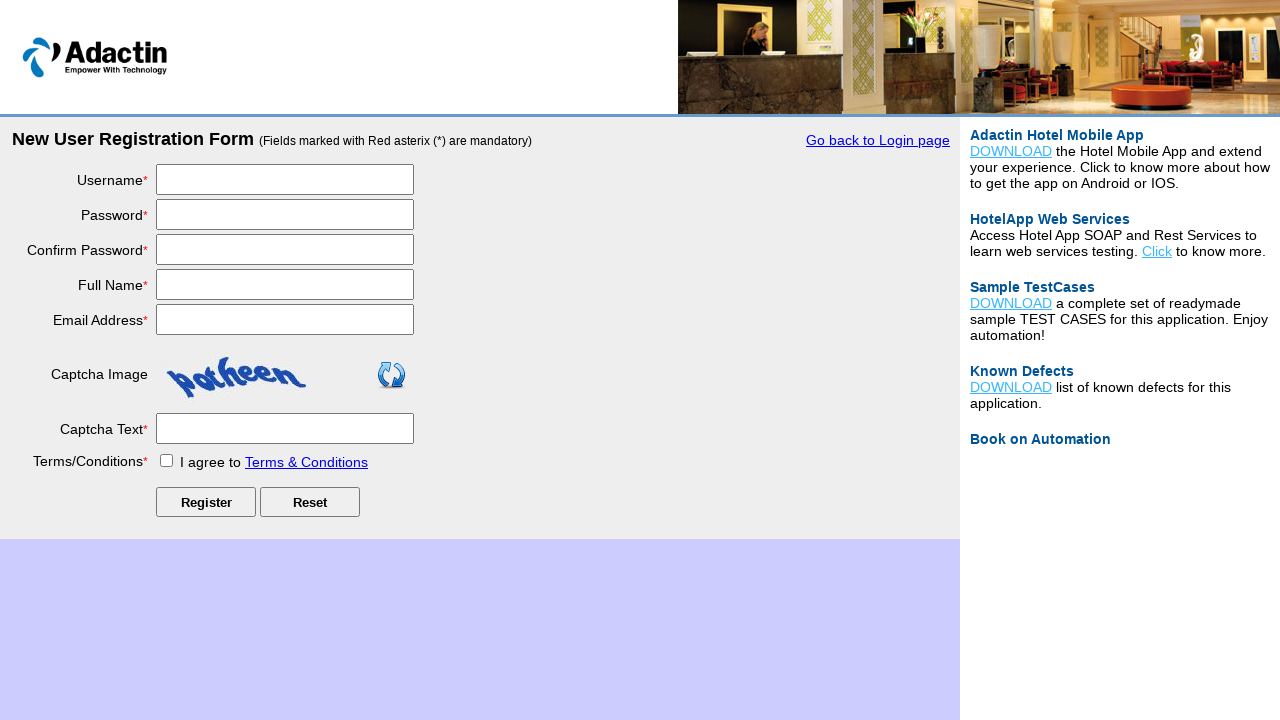

Navigated to hotel registration page
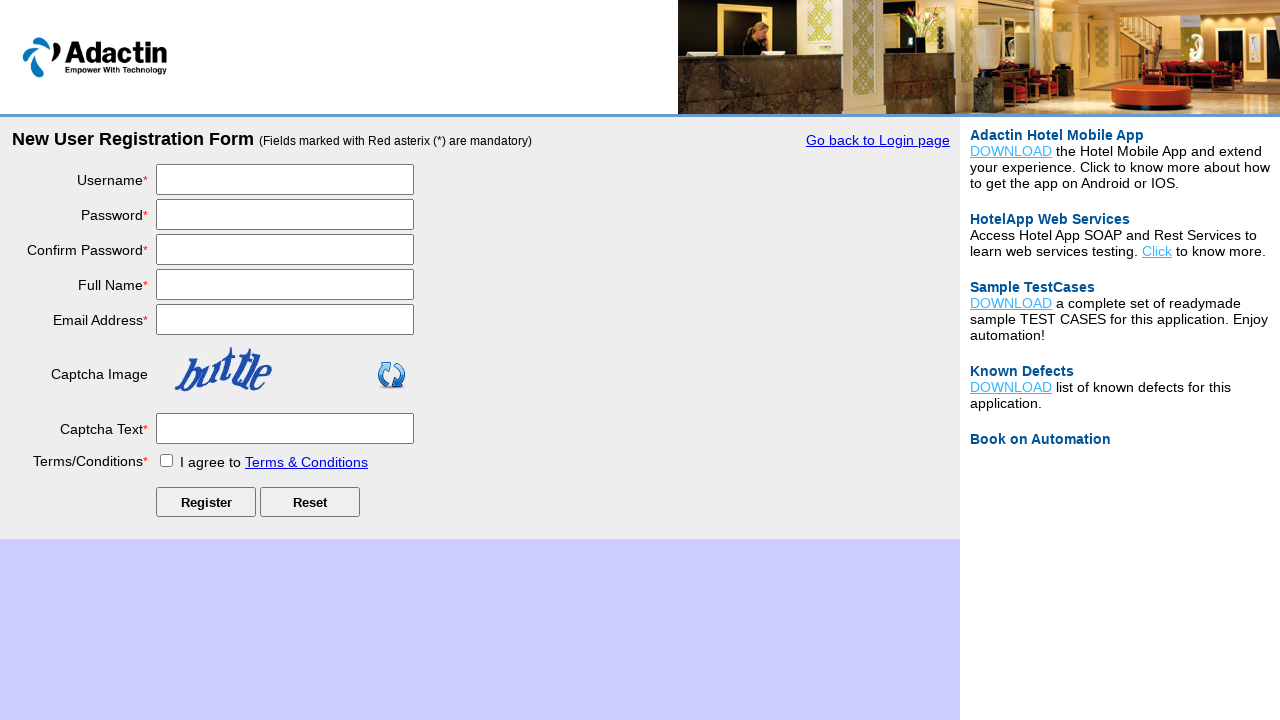

Clicked on the 'Click' link element at (1157, 251) on xpath=//a[text()='Click']
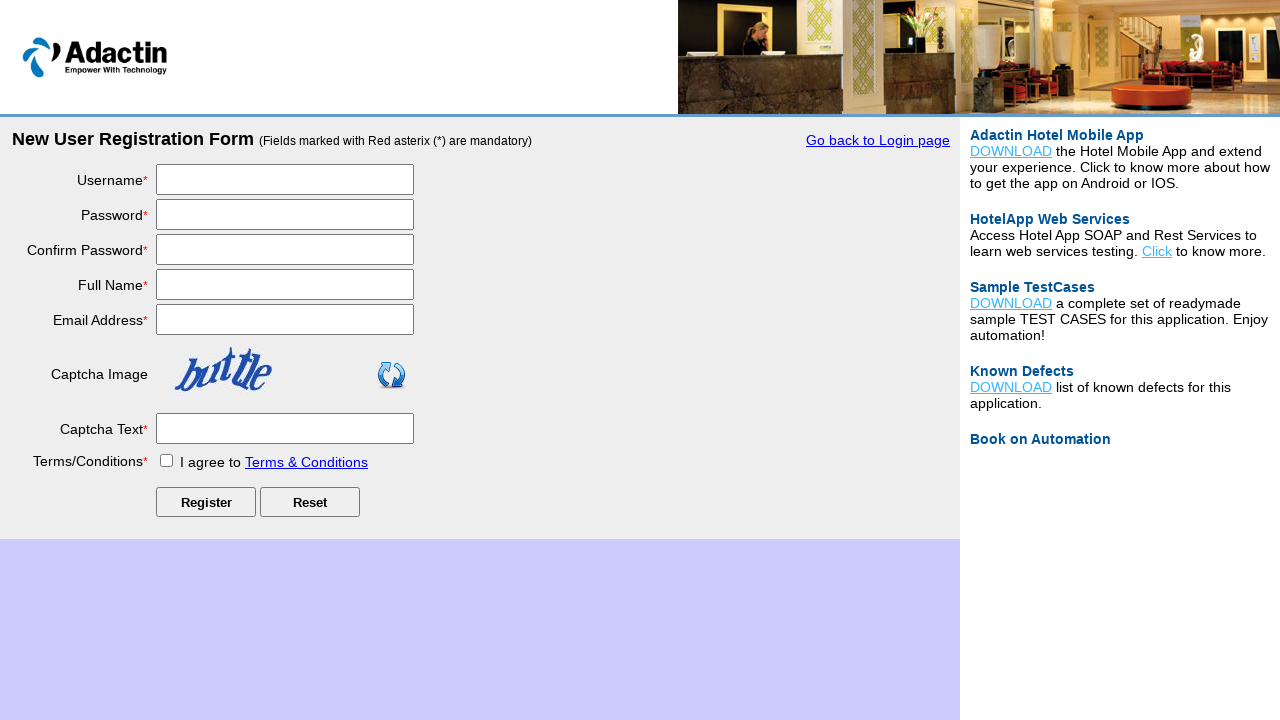

Waited for 3 seconds
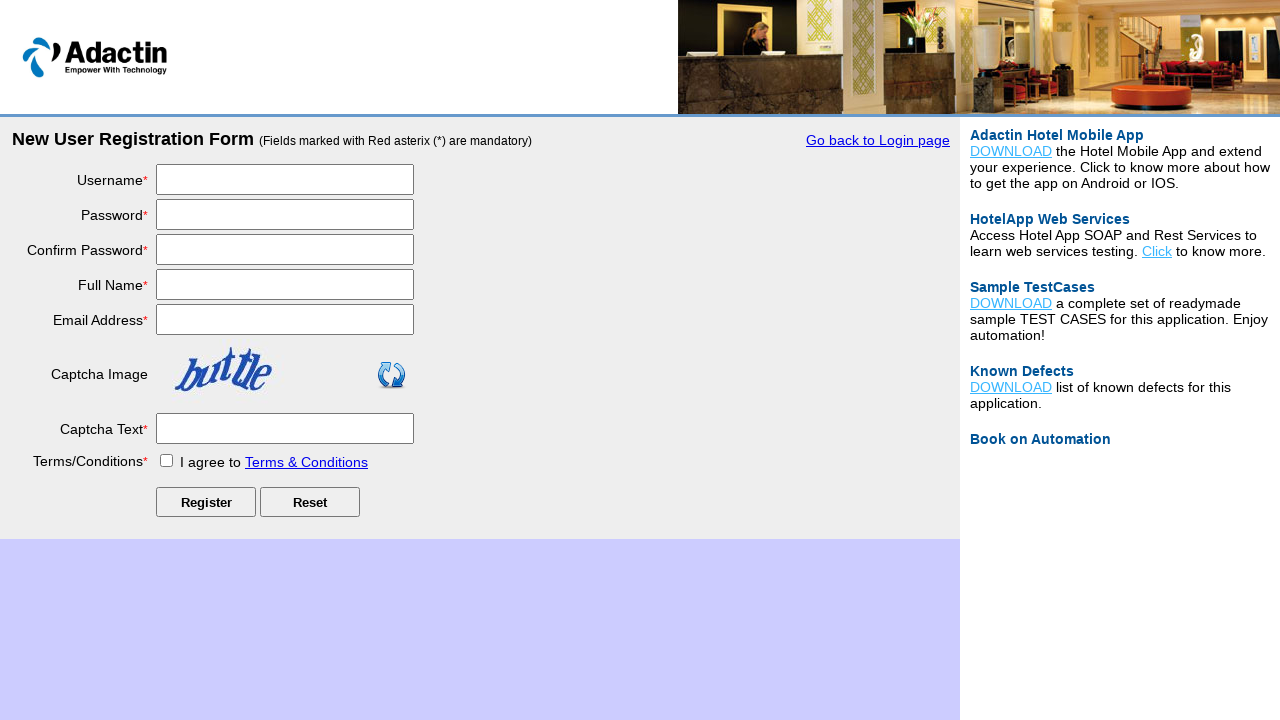

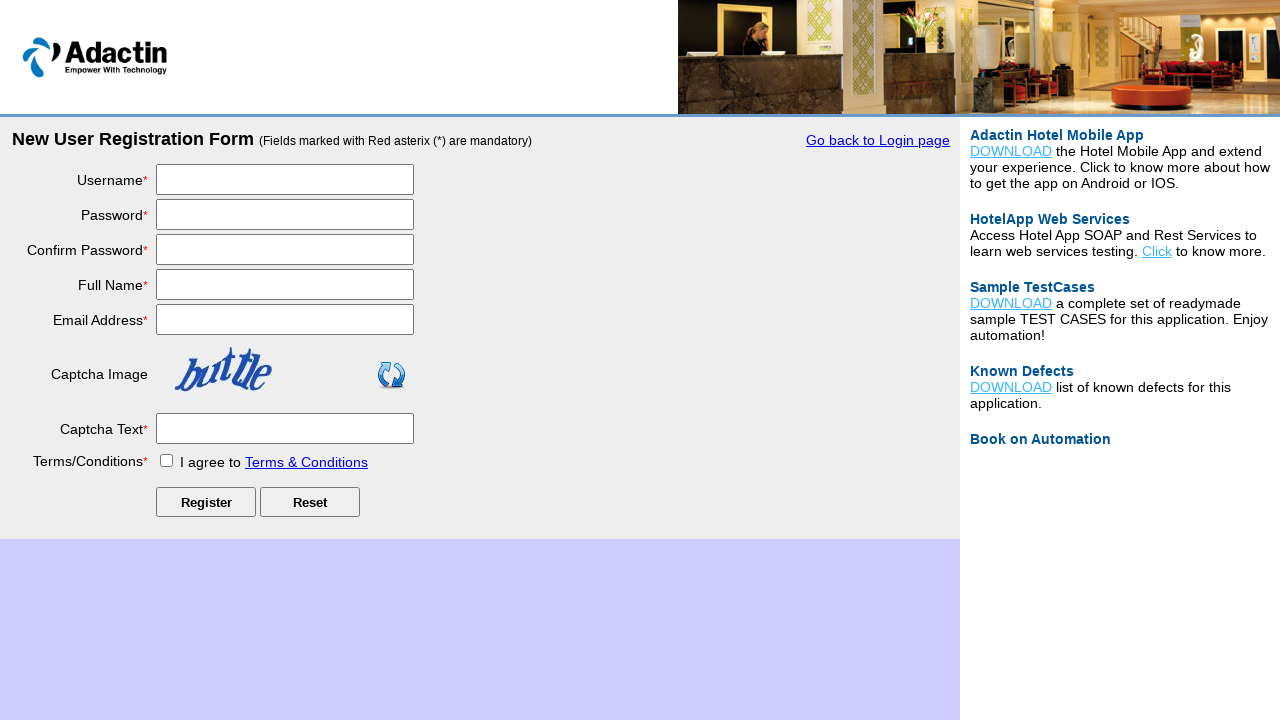